Tests adding multiple MacBooks to cart and verifying the quantity in the cart page

Starting URL: https://naveenautomationlabs.com/opencart/index.php?route=common/home

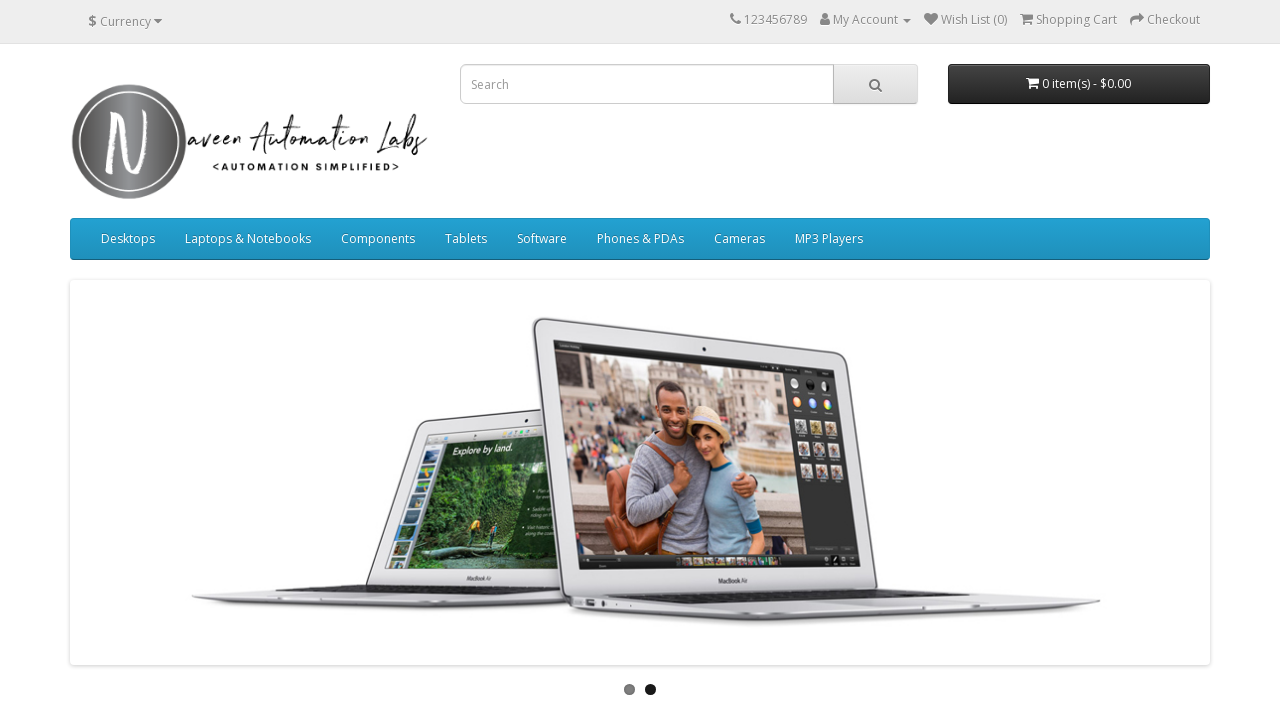

Waited for products to load
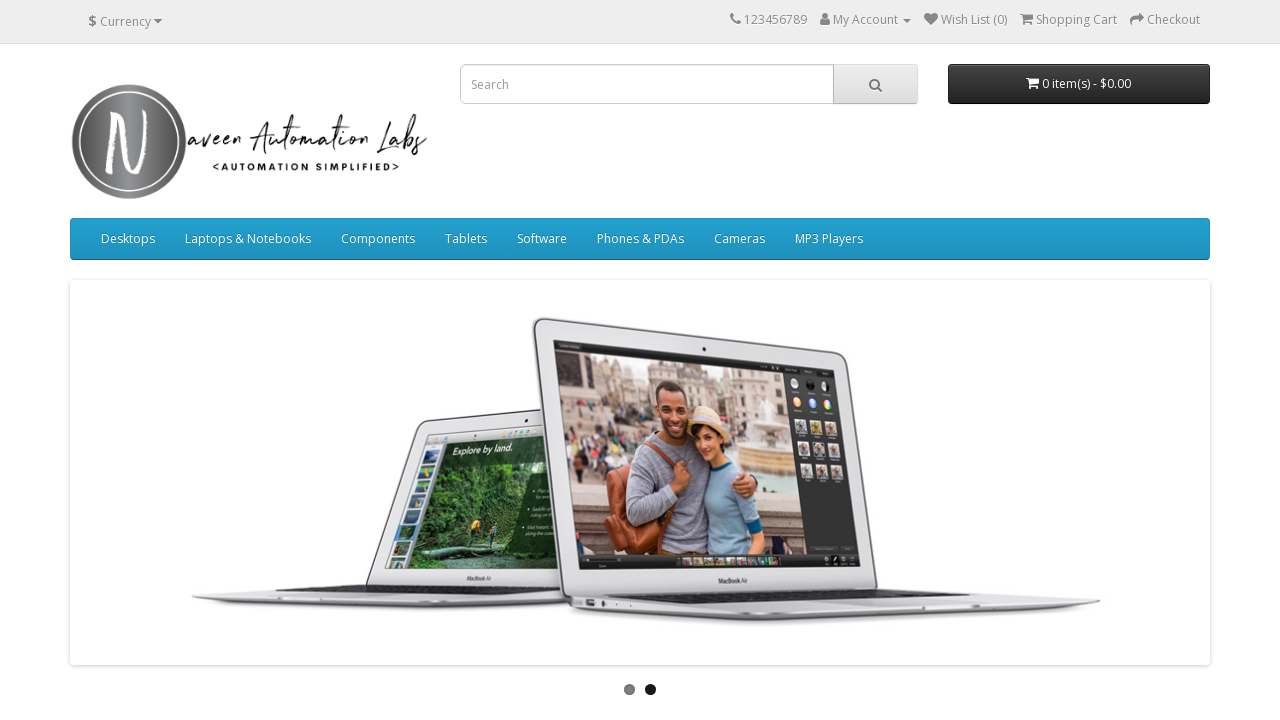

Clicked 'Add to Cart' button for MacBook (iteration 1) at (149, 360) on .product-thumb:has-text('MacBook') button[onclick*='cart.add']
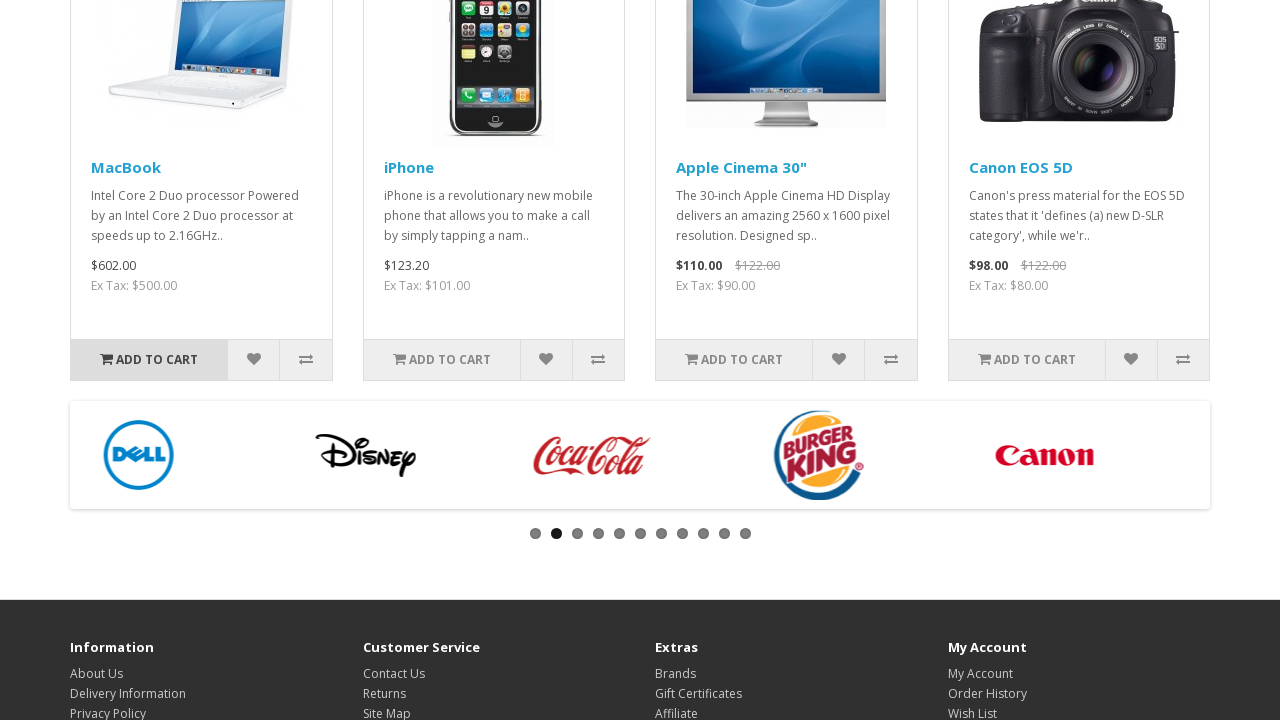

Waited 500ms for cart to update
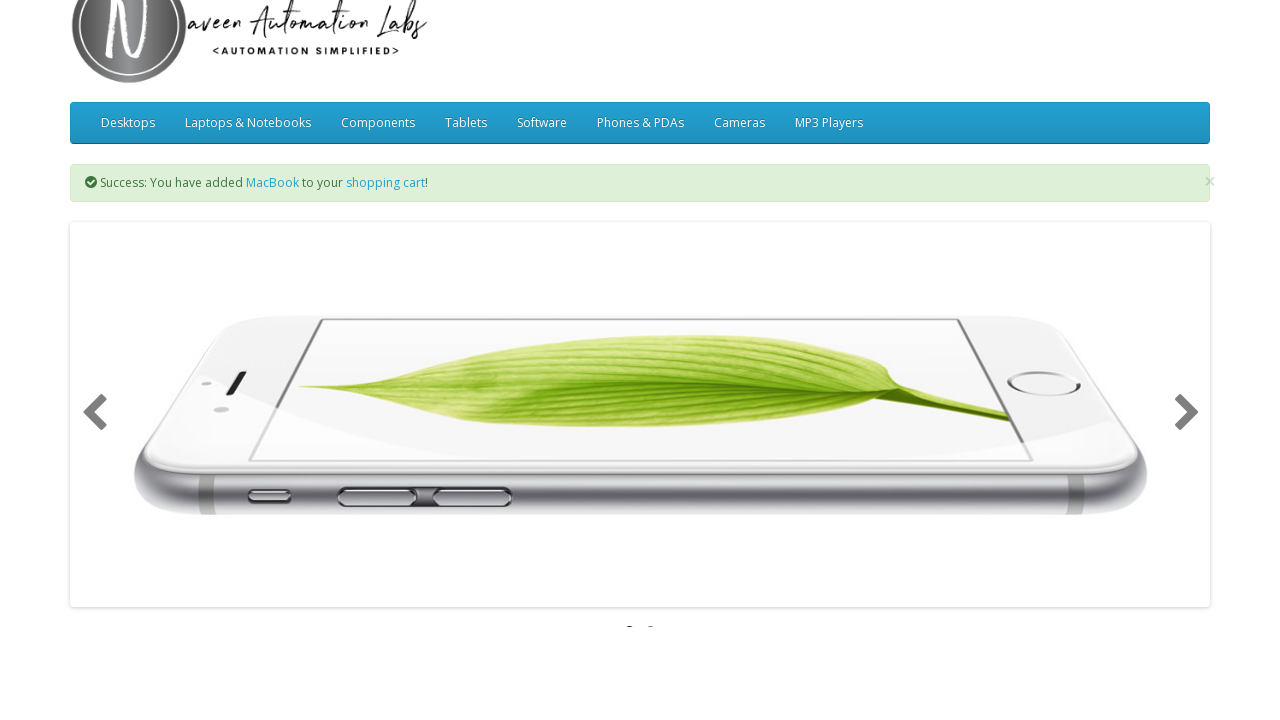

Clicked 'Add to Cart' button for MacBook (iteration 2) at (149, 360) on .product-thumb:has-text('MacBook') button[onclick*='cart.add']
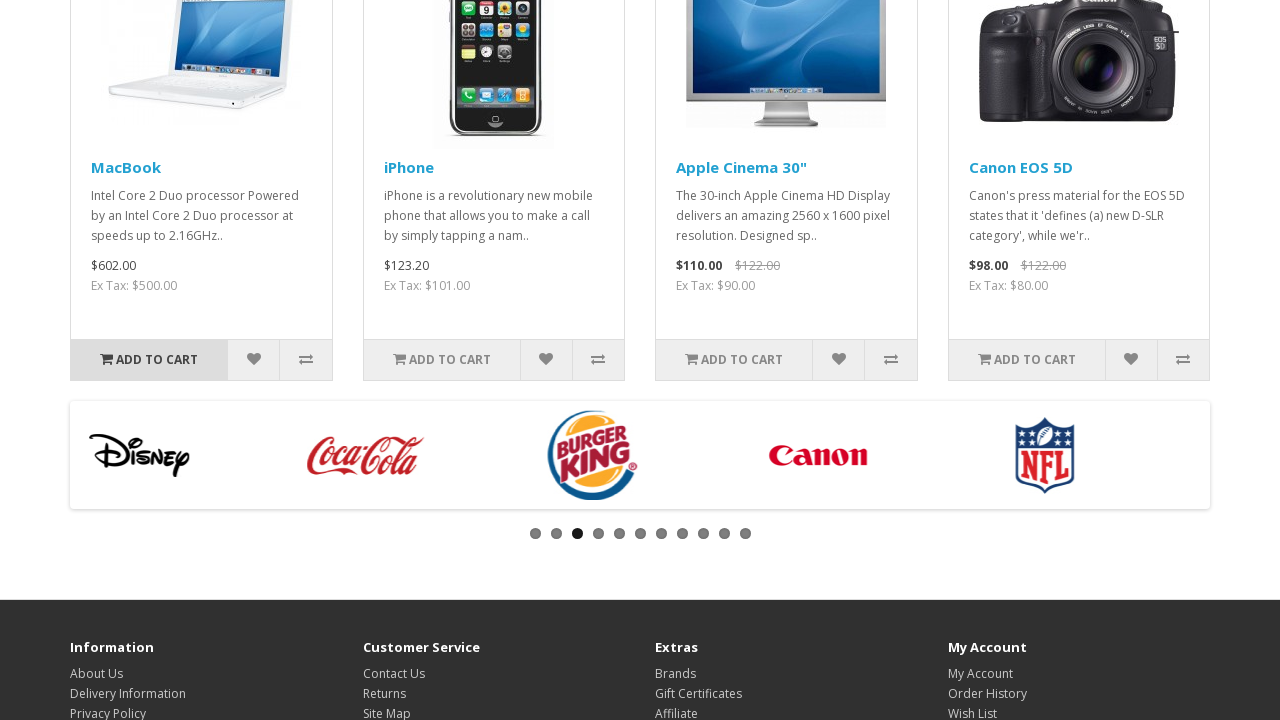

Waited 500ms for cart to update
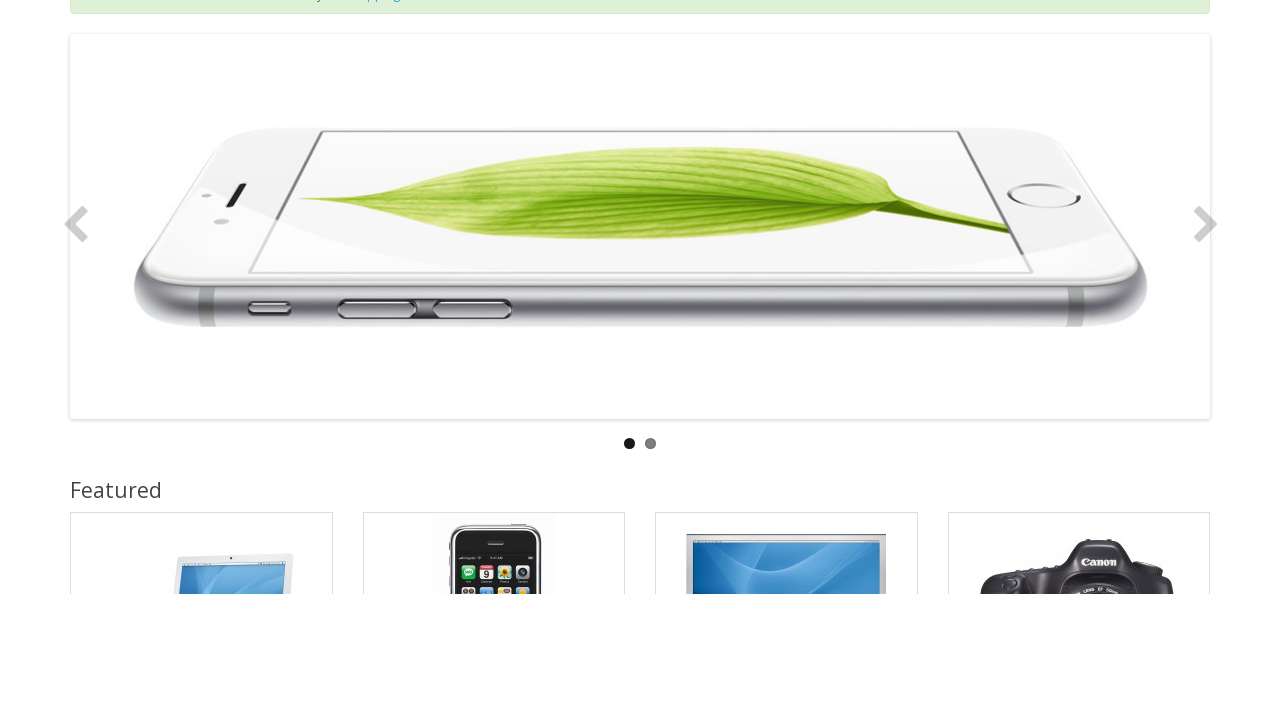

Clicked 'Add to Cart' button for MacBook (iteration 3) at (149, 360) on .product-thumb:has-text('MacBook') button[onclick*='cart.add']
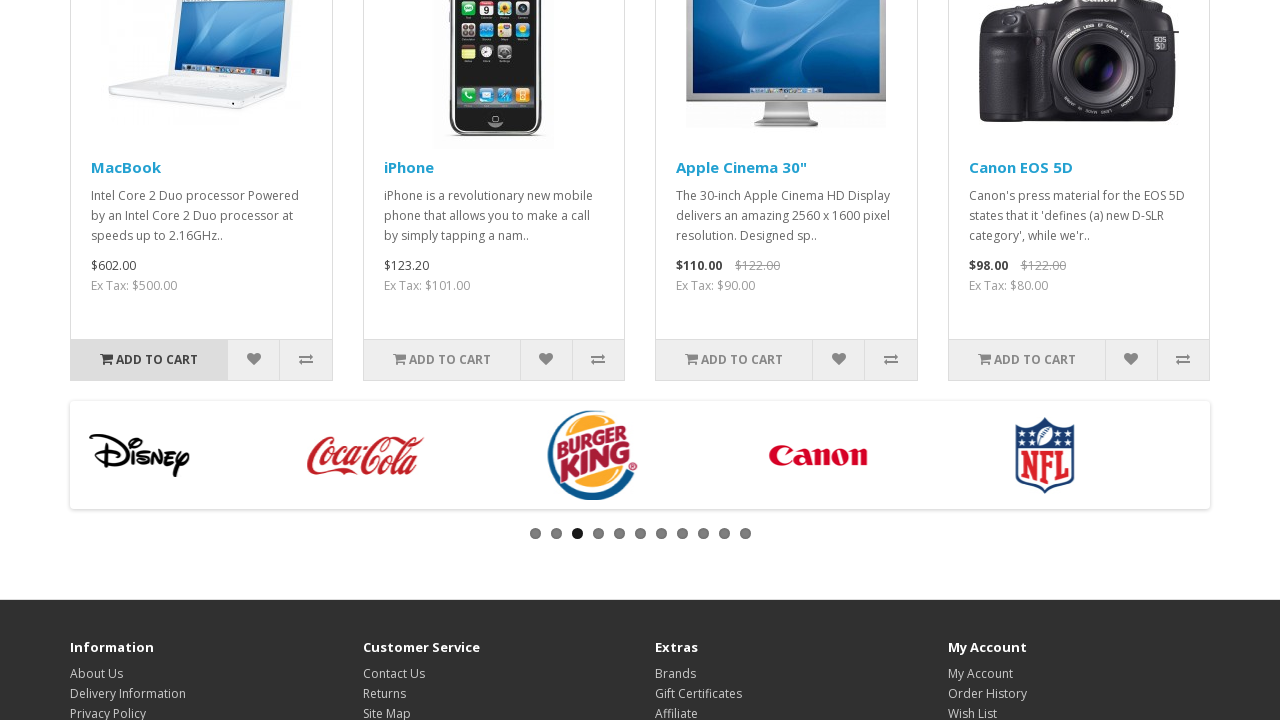

Waited 500ms for cart to update
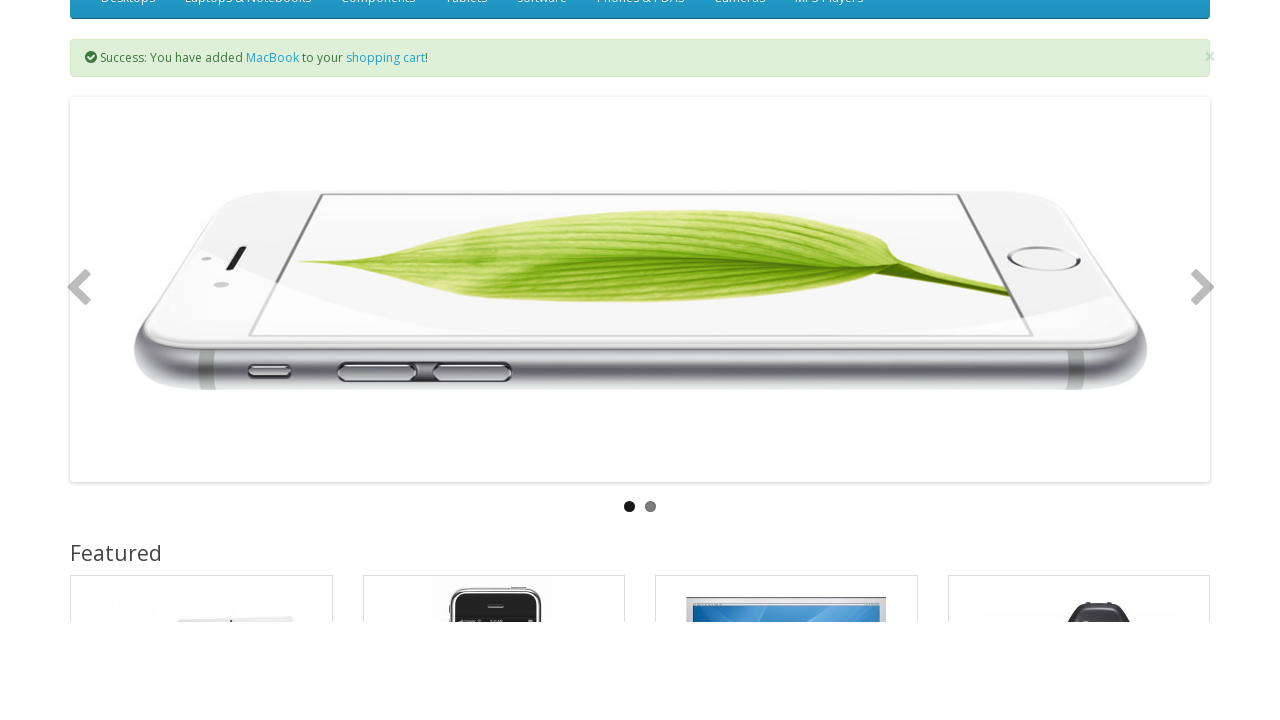

Clicked cart button at (1079, 84) on #cart button
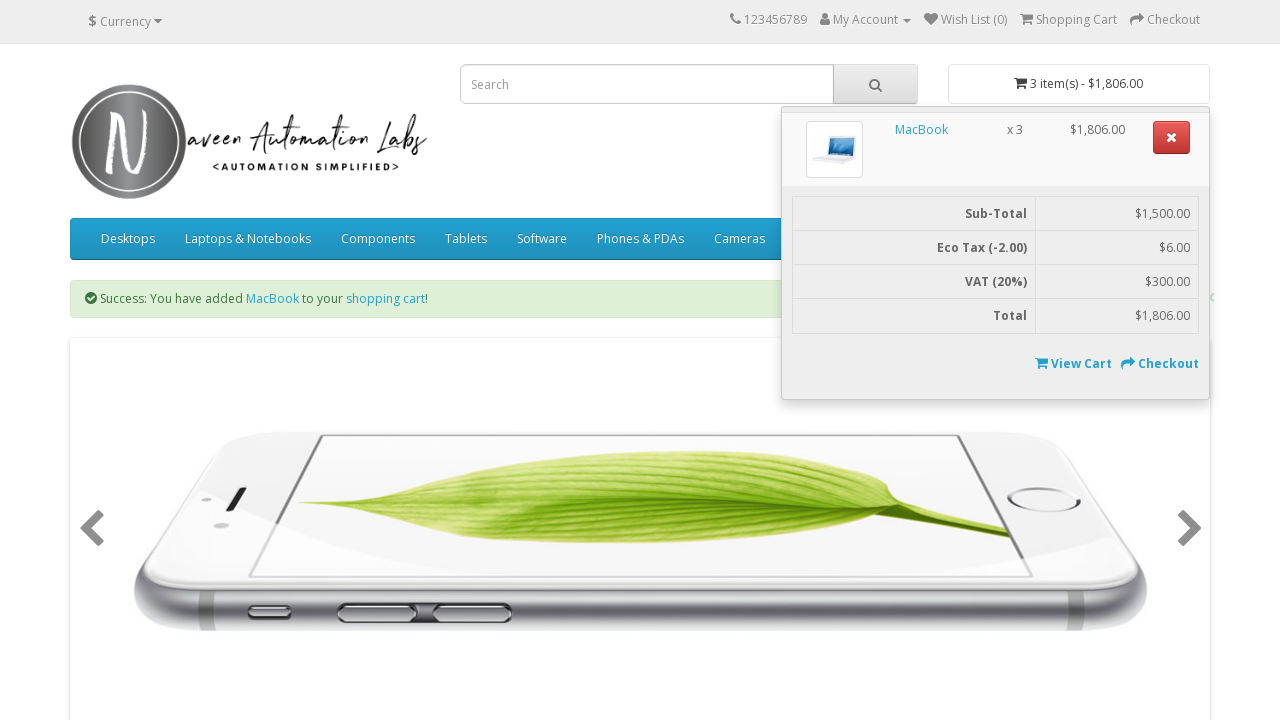

Waited for cart dropdown menu to appear
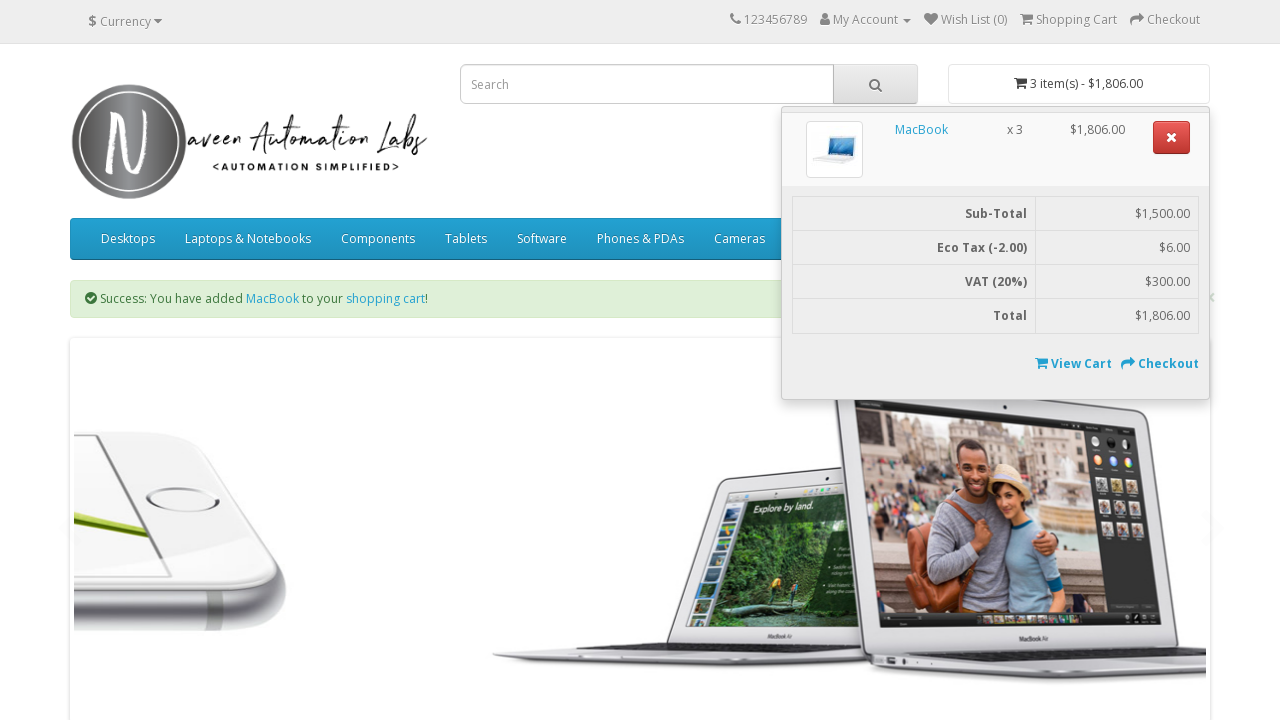

Clicked 'View Cart' link at (1042, 363) on text=View Cart
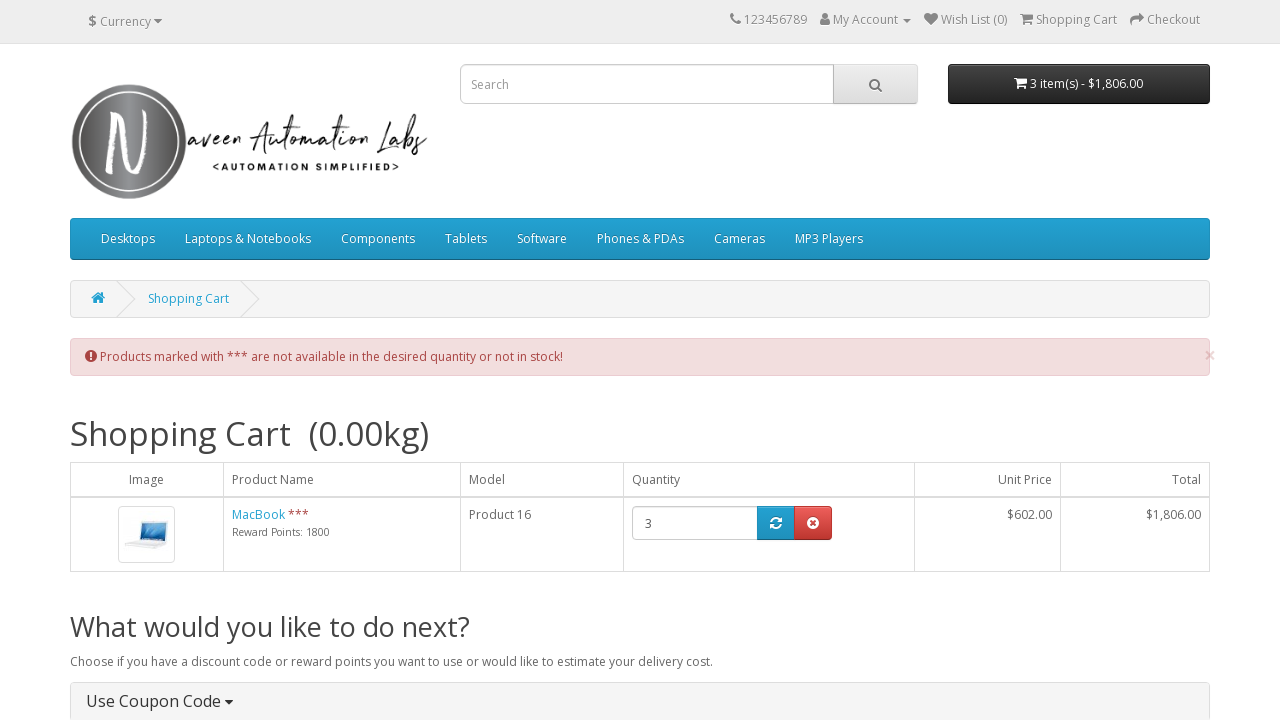

Waited for cart page to load with quantity inputs
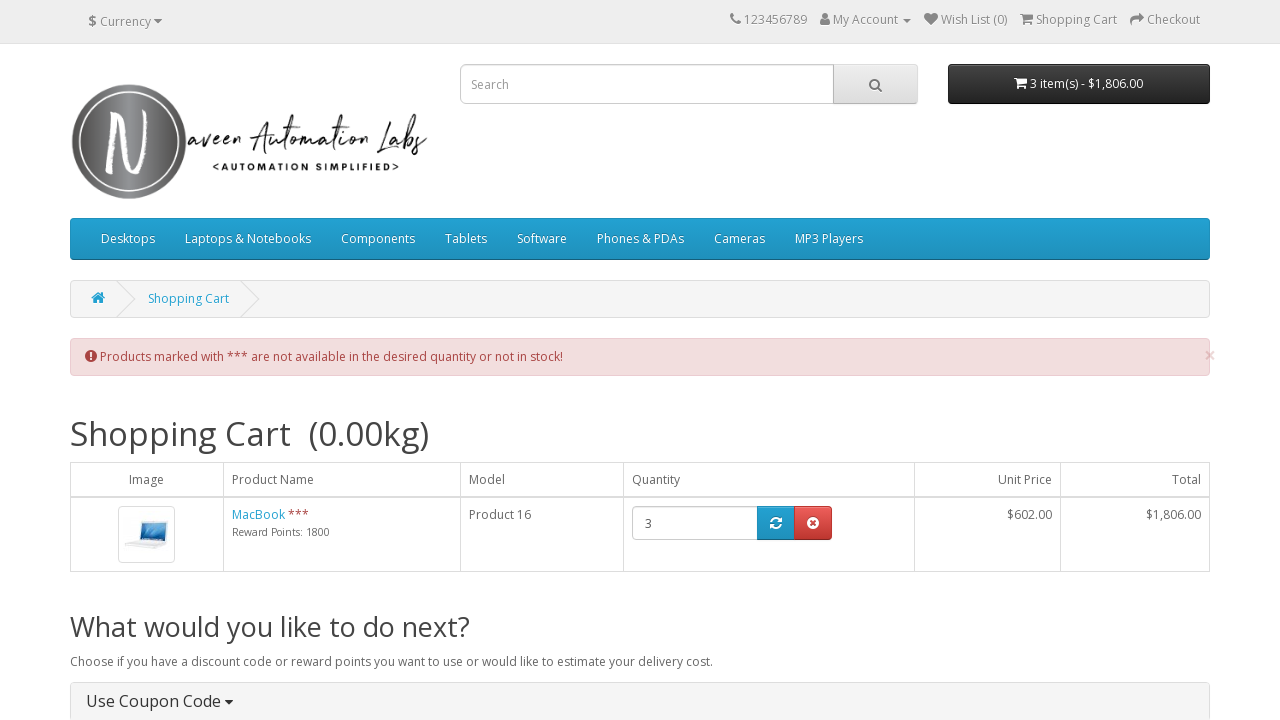

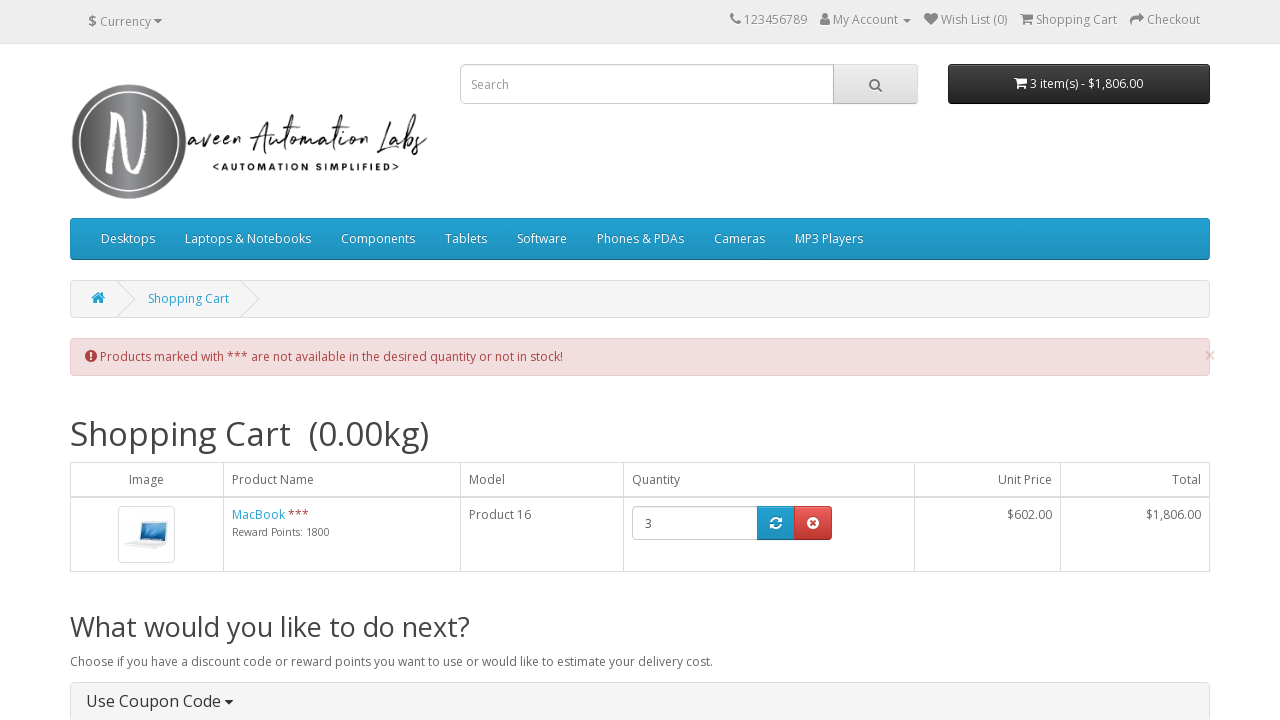